Tests the "Load more results" button functionality on the Find a park page by clicking it multiple times to load additional park cards.

Starting URL: https://bcparks.ca/

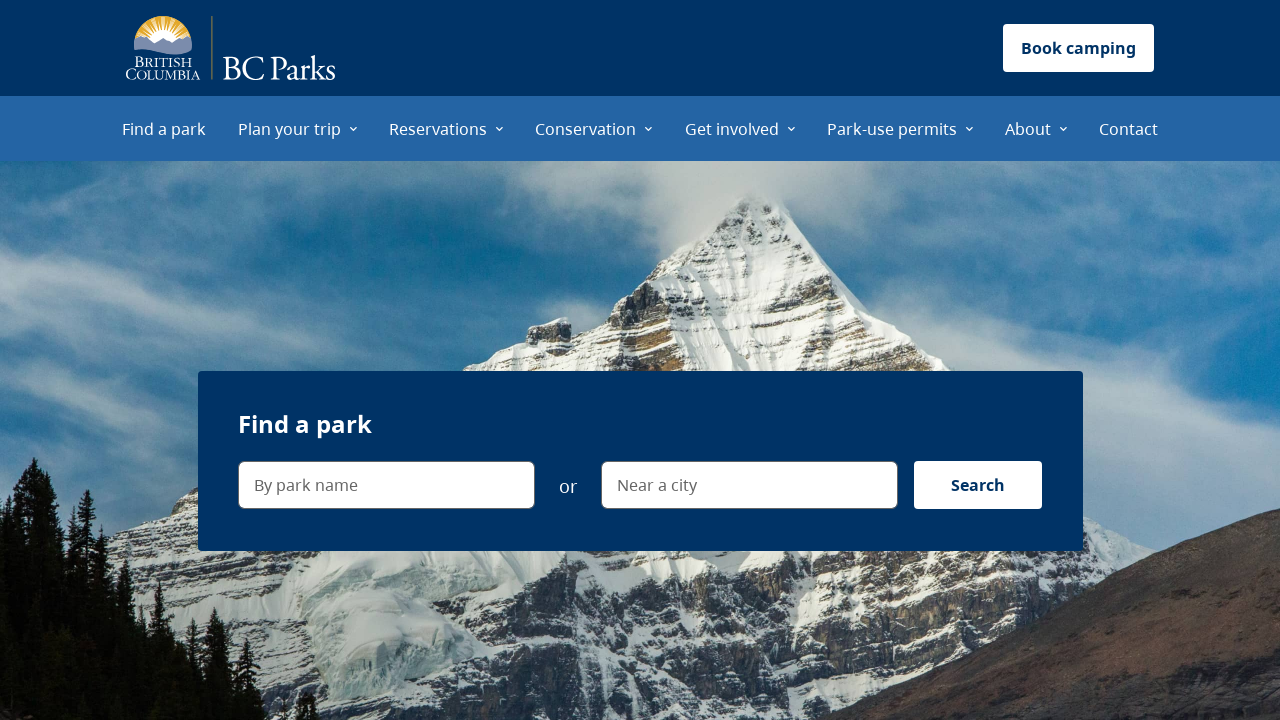

Clicked 'Find a park' menu item at (164, 128) on internal:role=menuitem[name="Find a park"i]
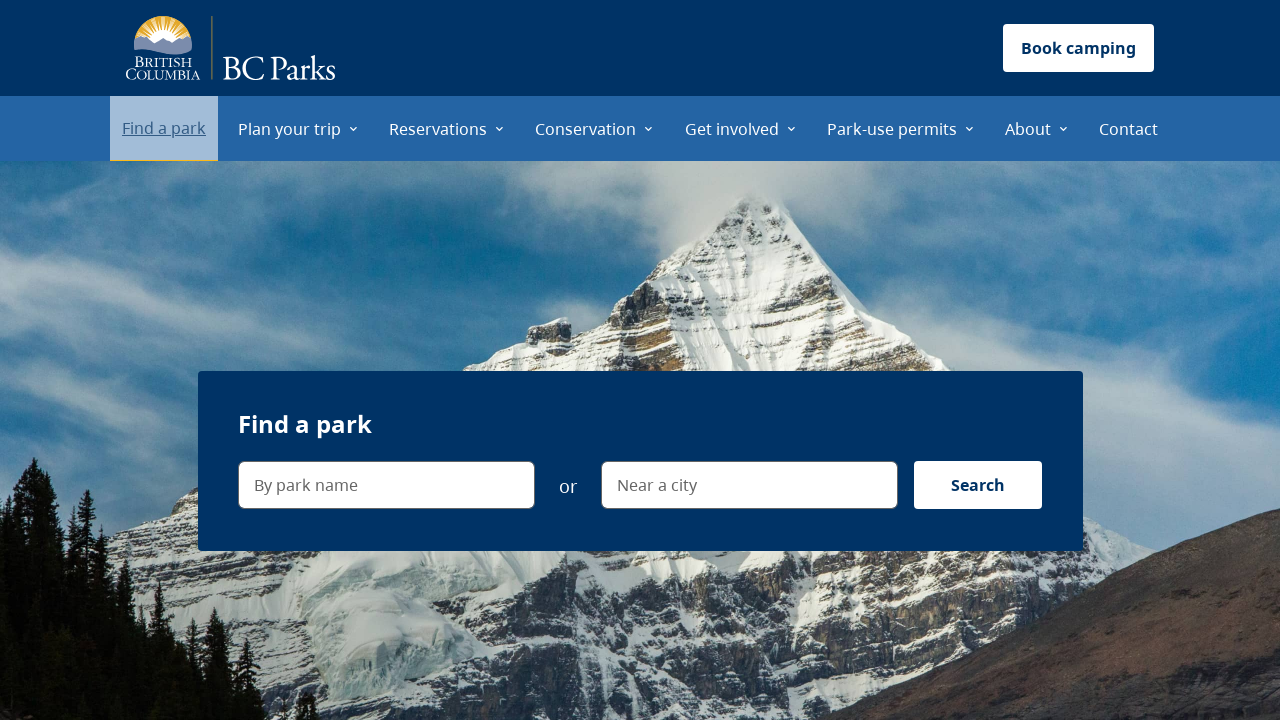

Waited for page to reach networkidle state
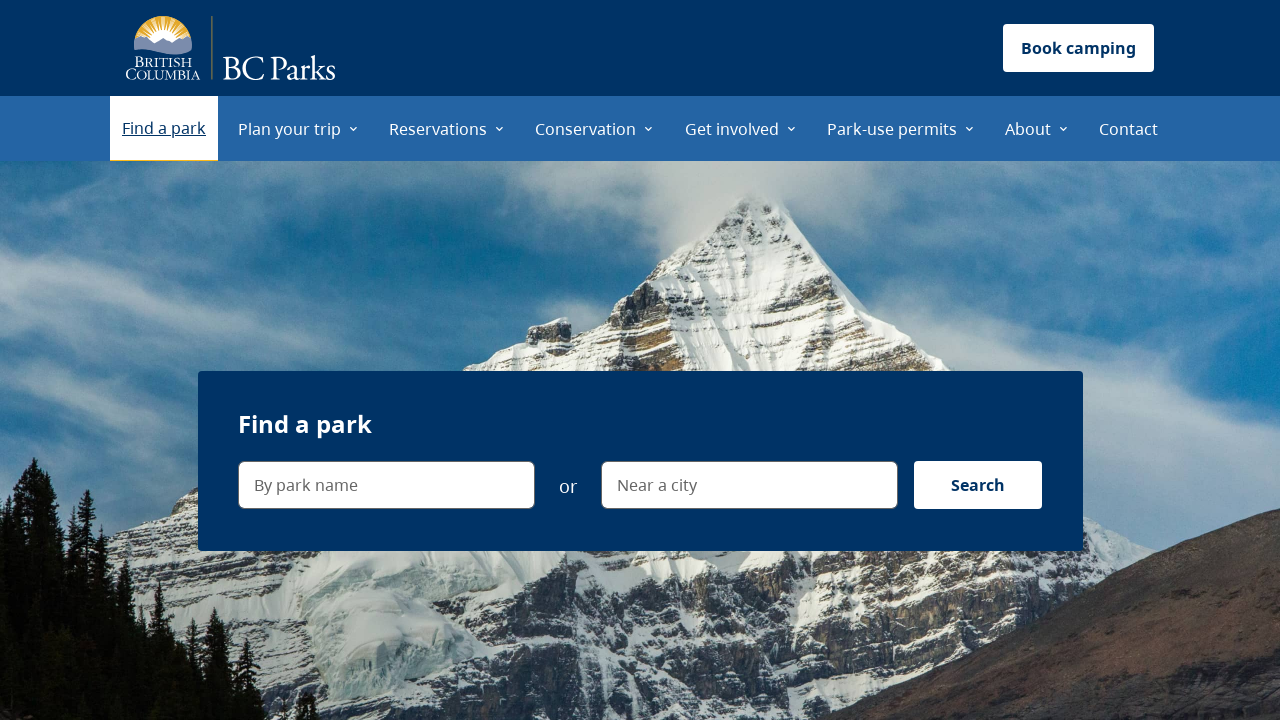

Verified 'Load more results' button is visible
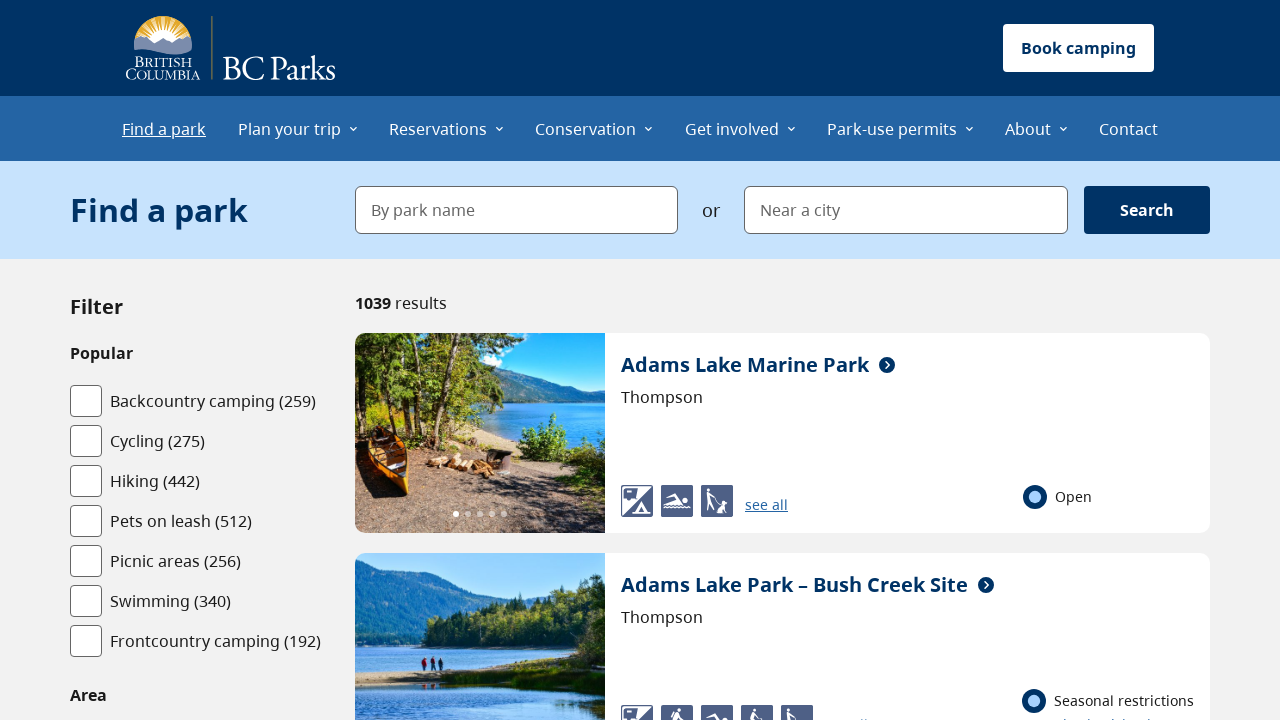

Clicked 'Load more results' button to load additional park cards at (782, 361) on internal:role=button[name="Load more results"i]
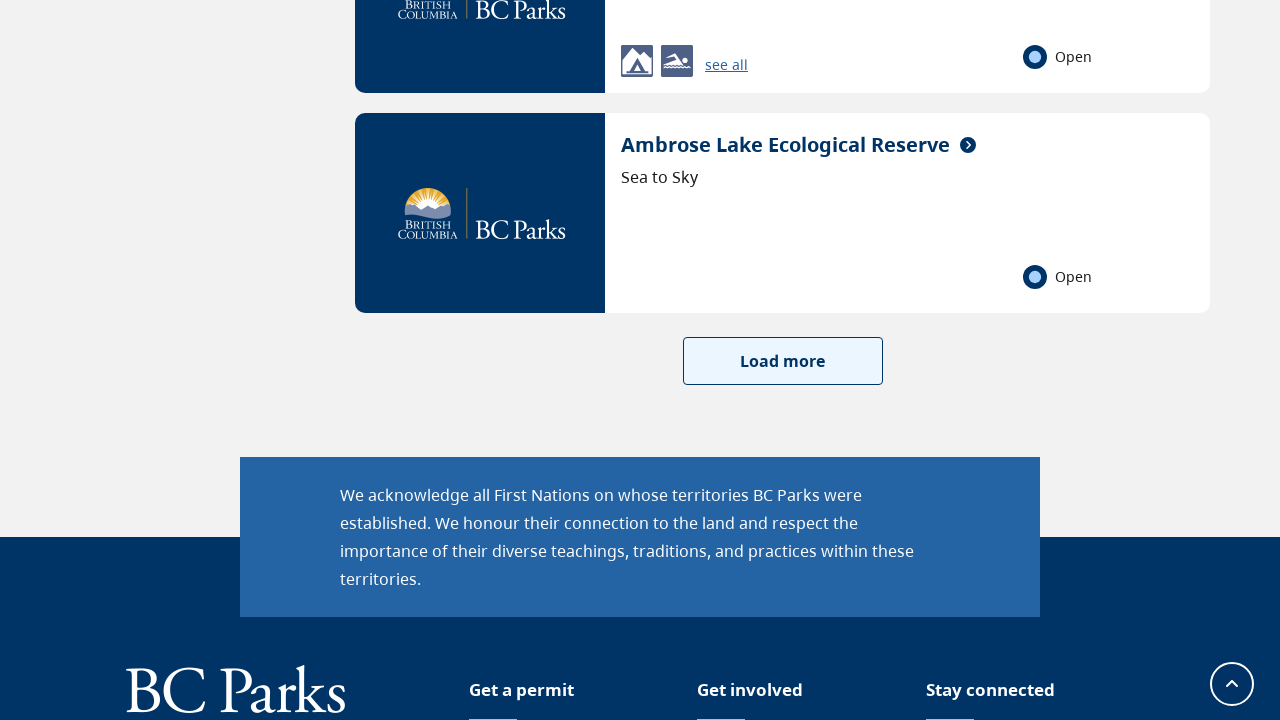

Verified Anarchist Protected Area card appeared after loading more results
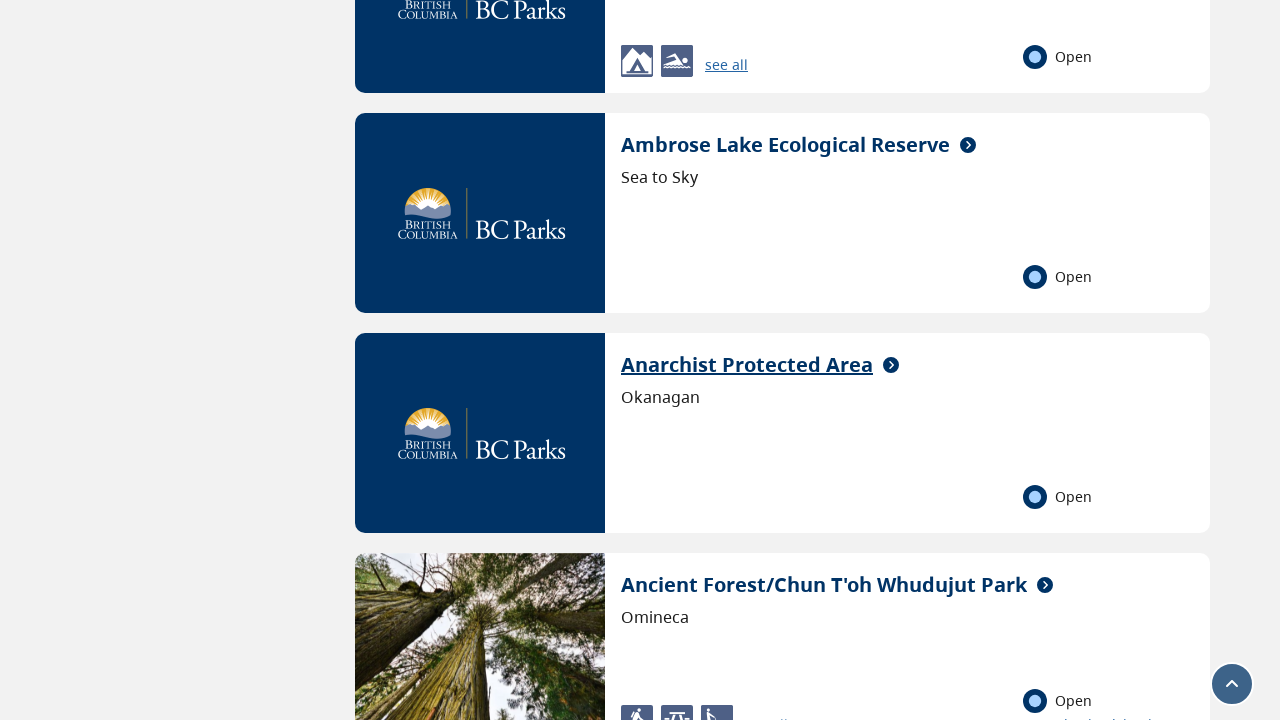

Clicked 'Load more results' button a second time to load additional park cards at (782, 361) on internal:role=button[name="Load more results"i]
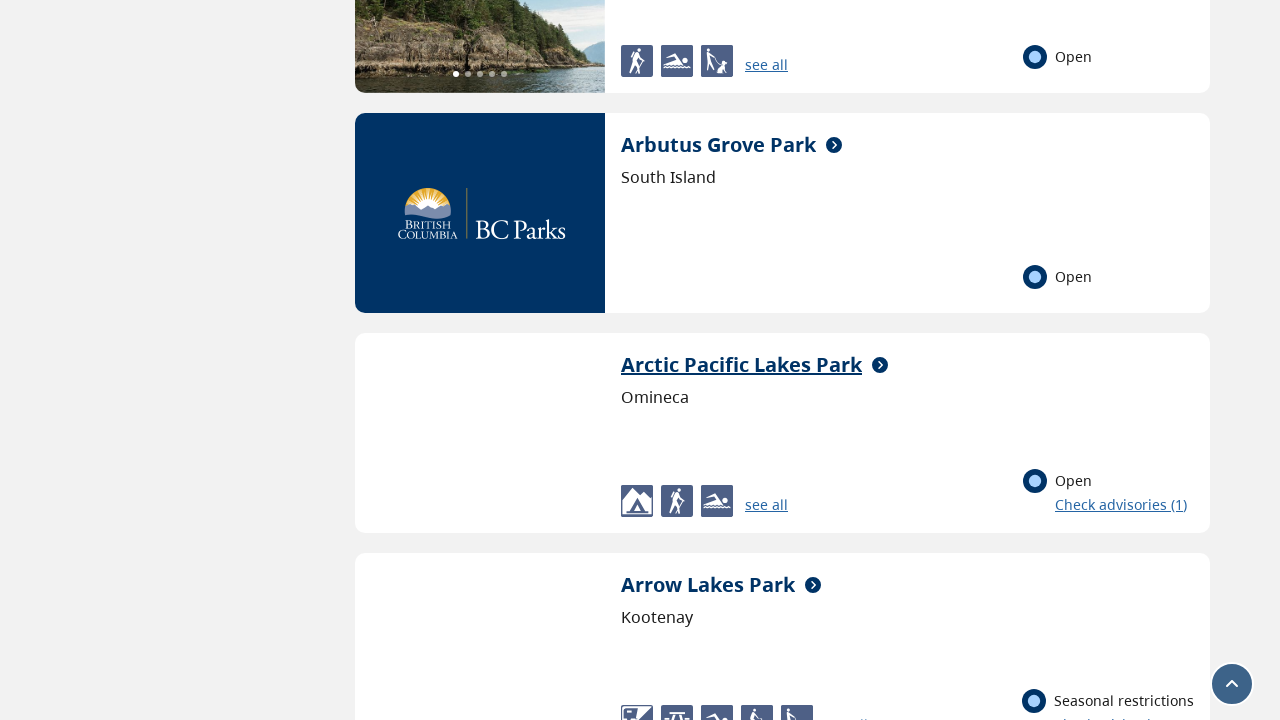

Verified Arctic Pacific Lakes Park card appeared after loading more results
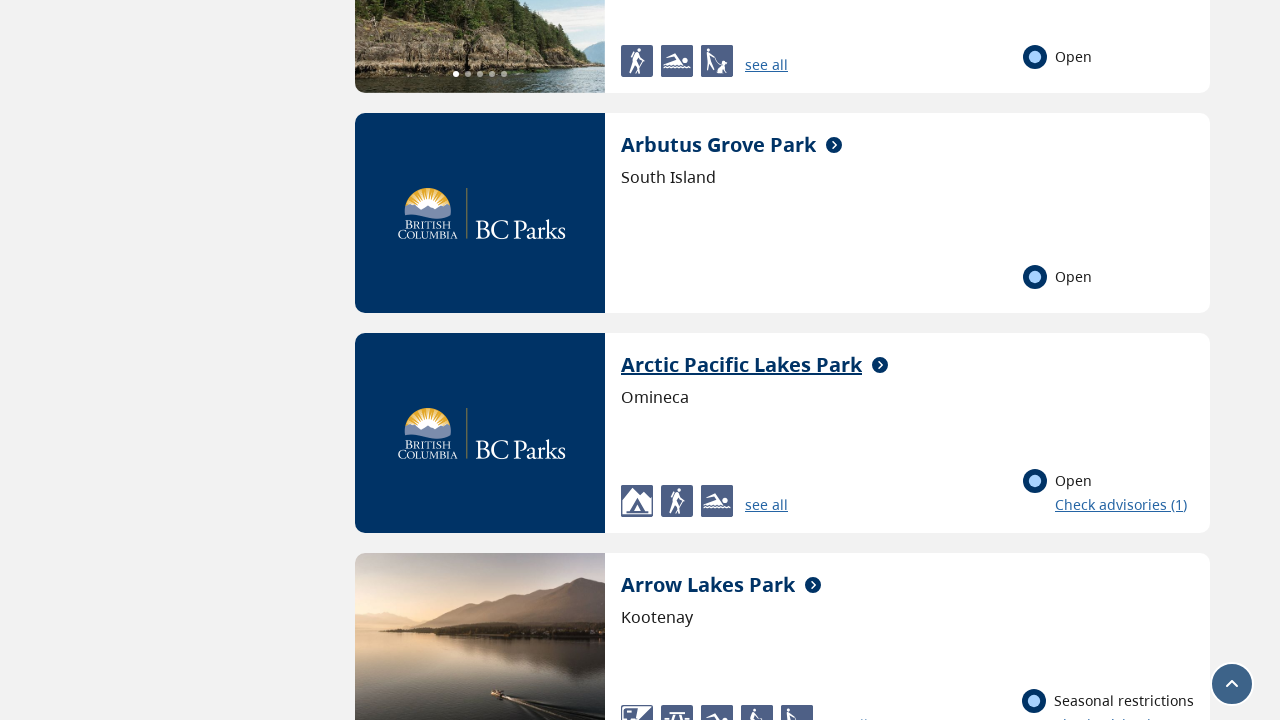

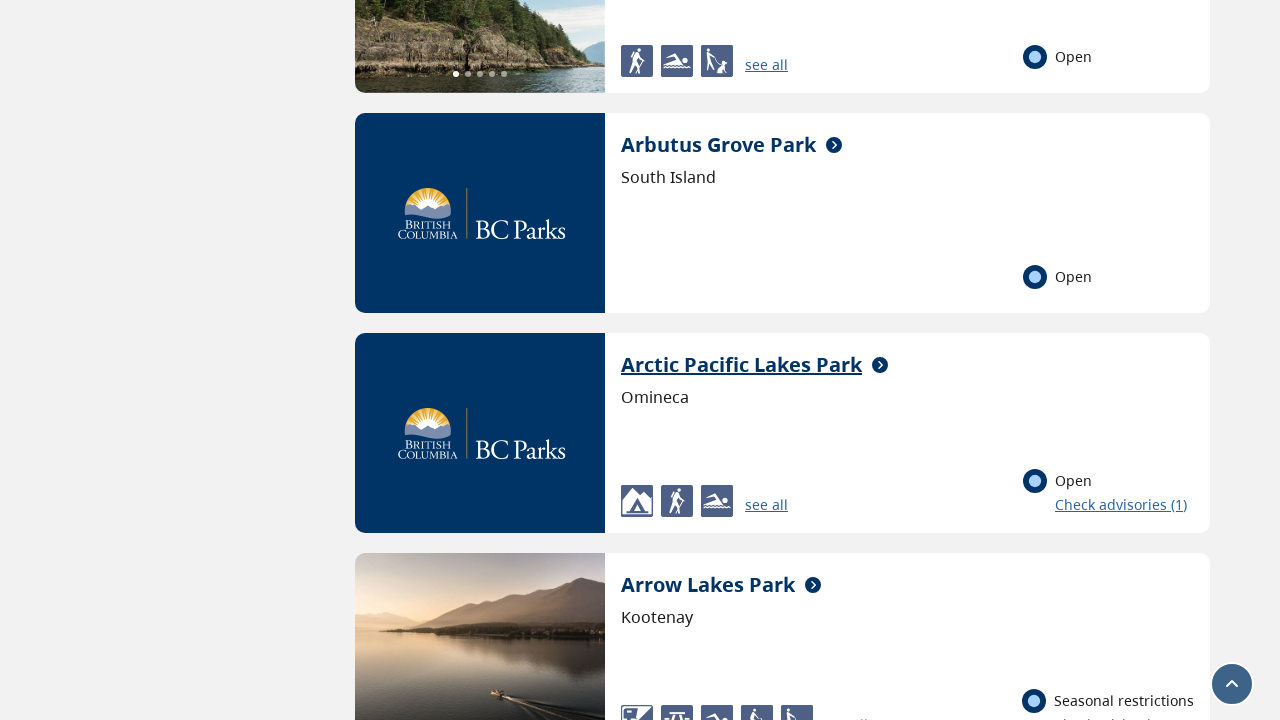